Tests that leaving the zip code field empty displays an error message

Starting URL: https://www.sharelane.com/

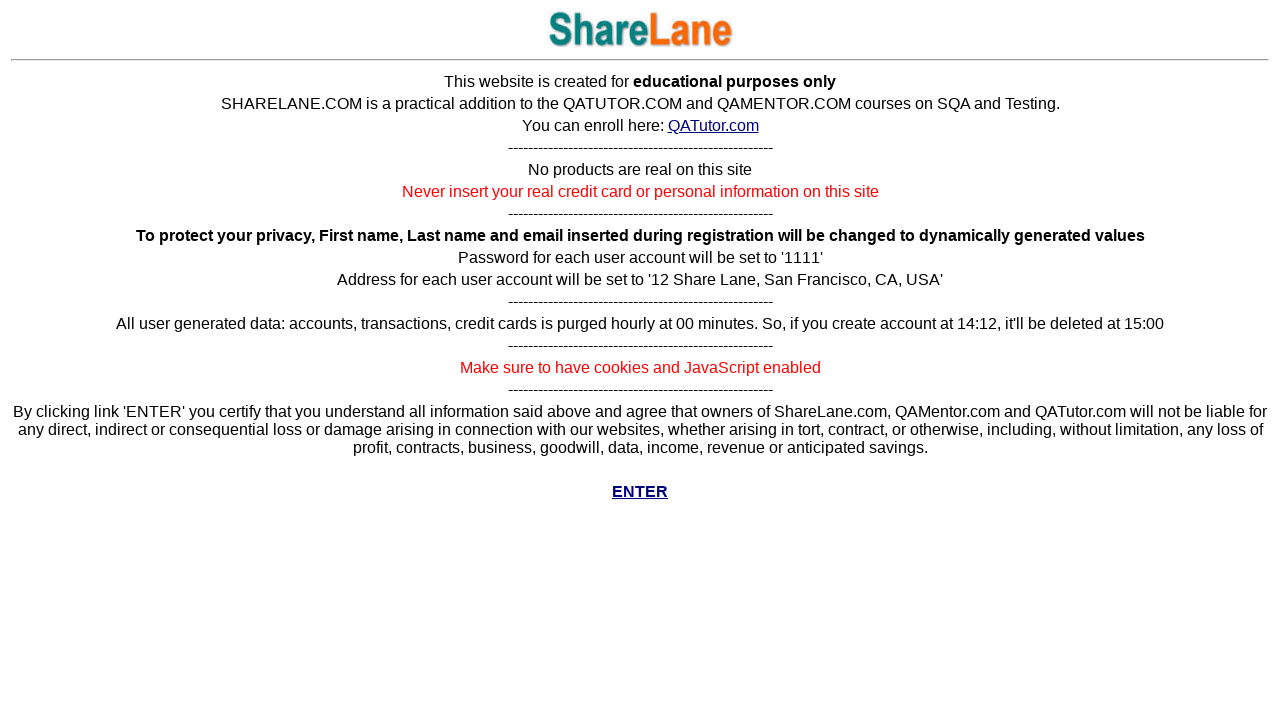

Clicked ENTER link to access ShareLane site at (640, 492) on xpath=//*[text()='ENTER']
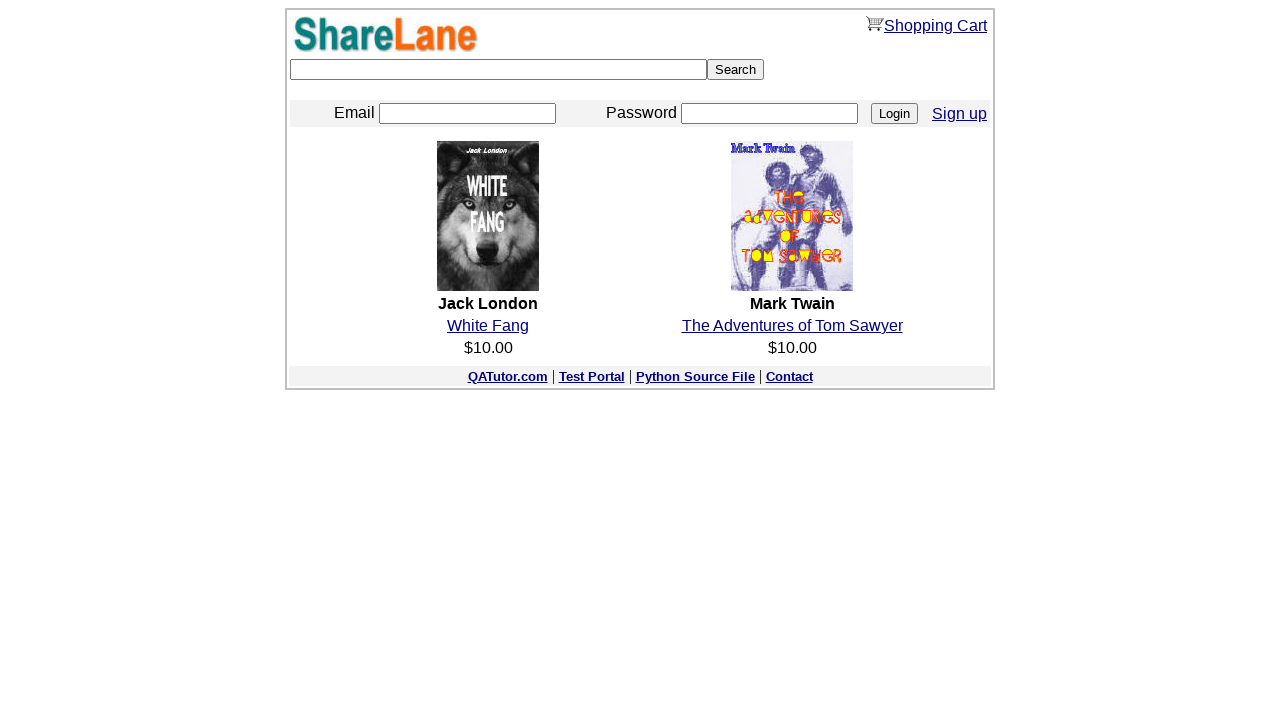

Navigated to registration page
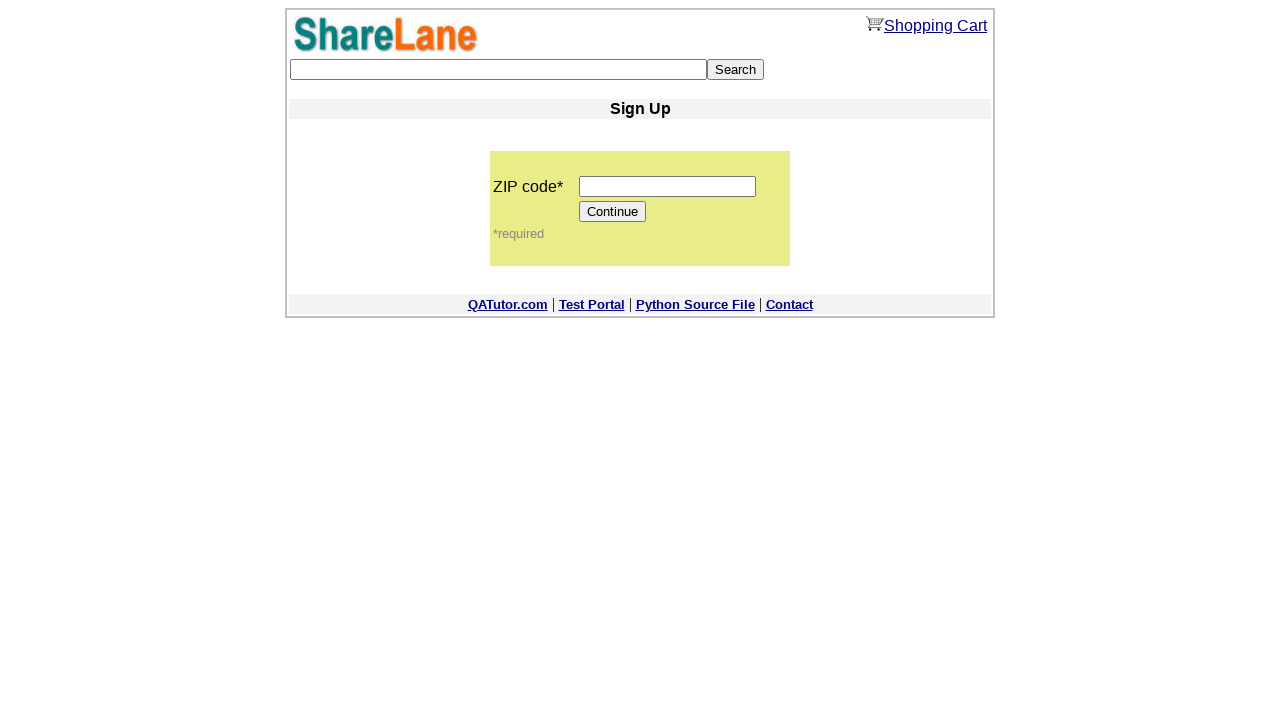

Cleared zip code field to leave it empty on input[name='zip_code']
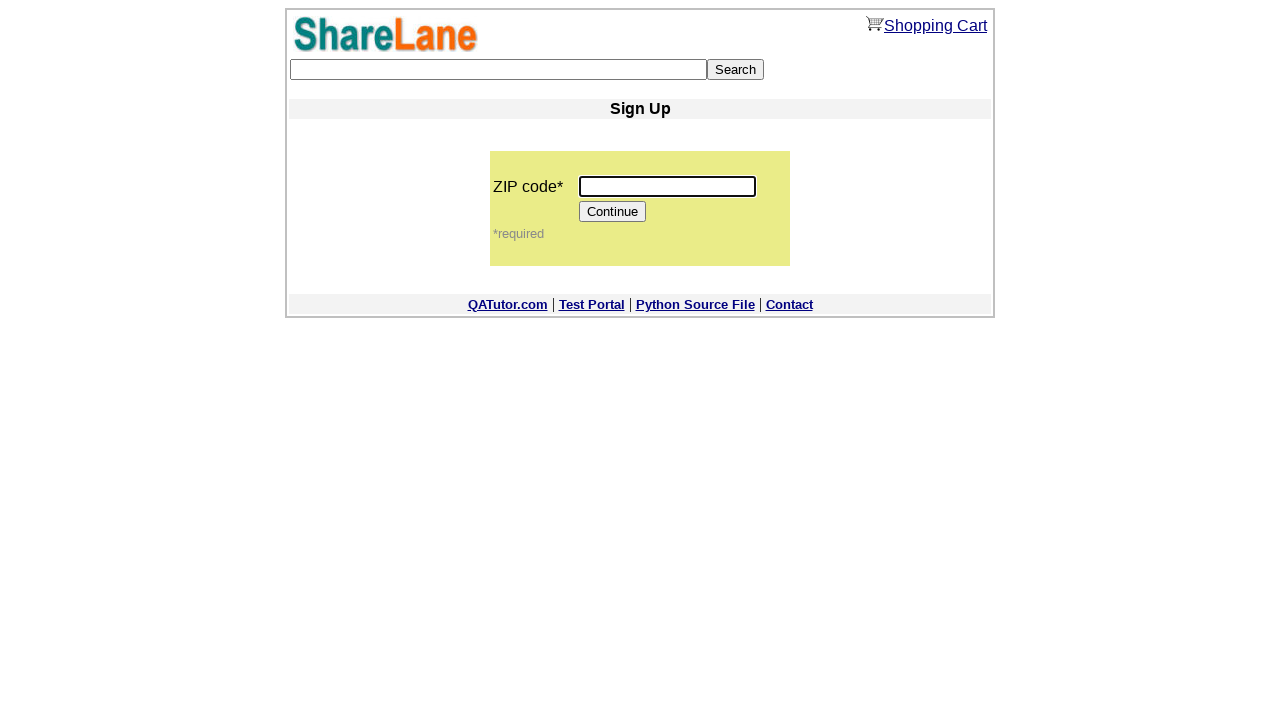

Clicked Continue button with empty zip code at (613, 212) on input[value='Continue']
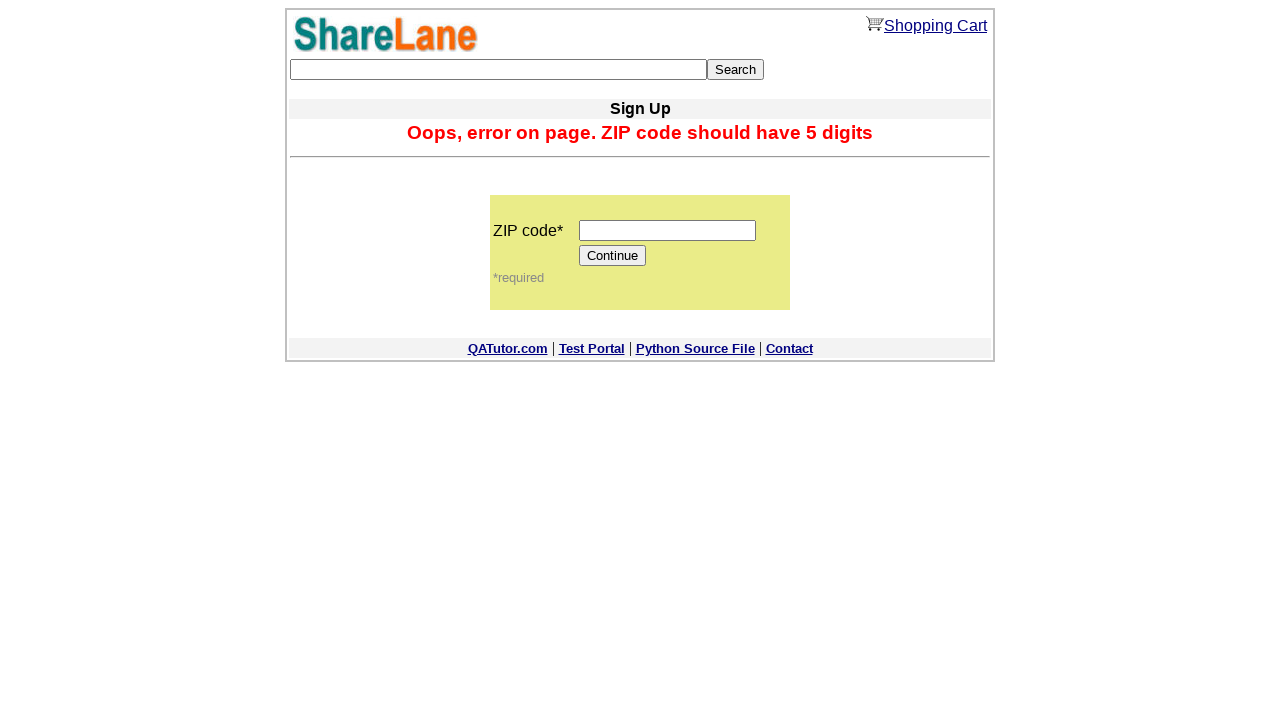

Error message displayed for empty zip code field
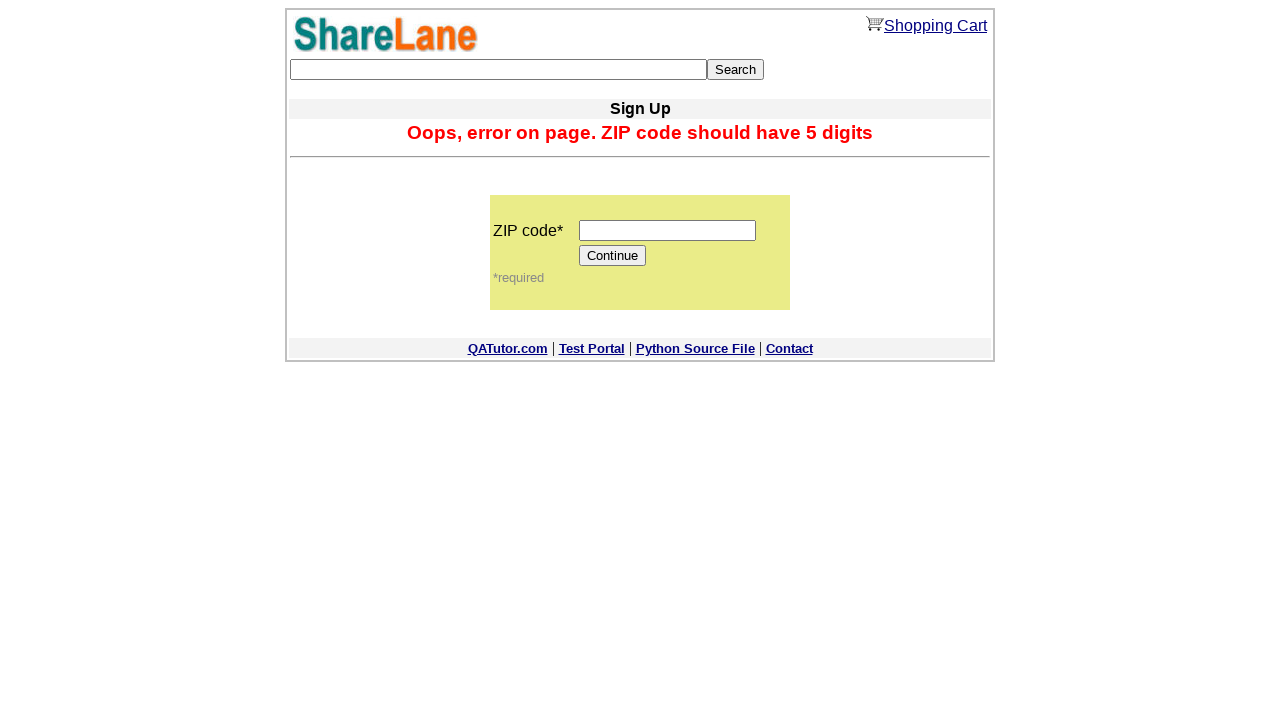

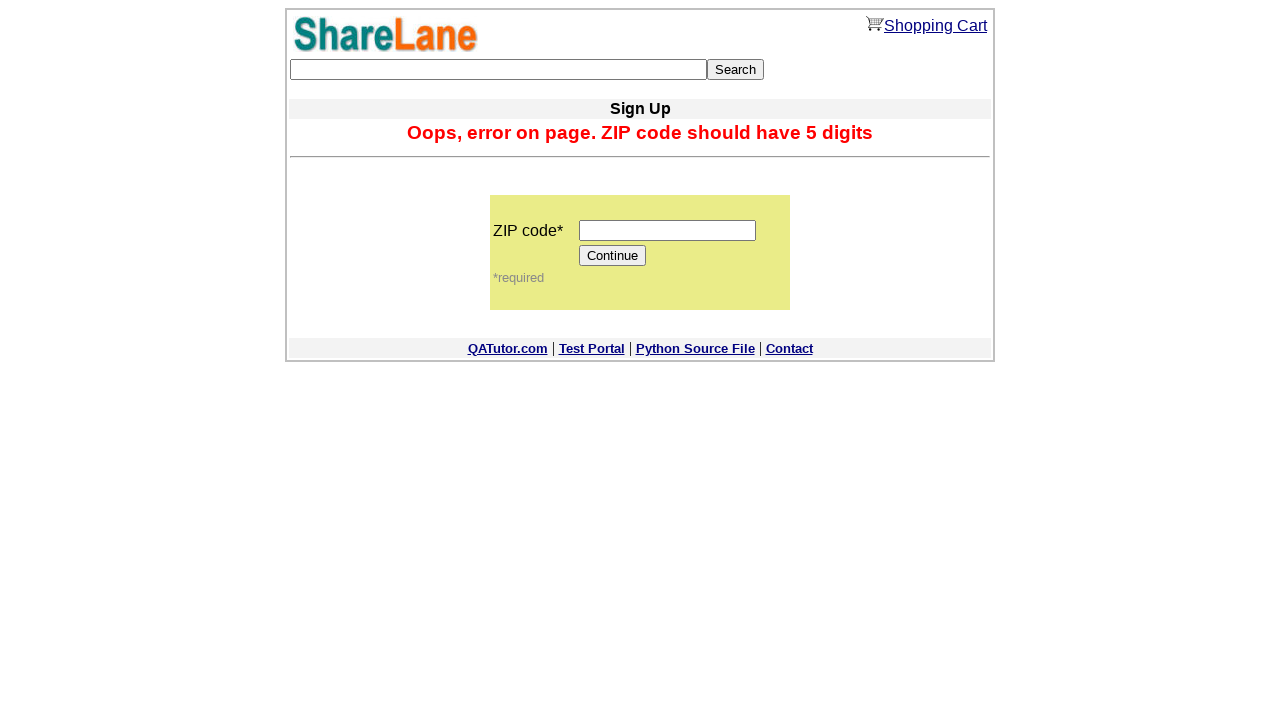